Tests page scrolling functionality and verifies that a table with course data is present and accessible on the QA Click Academy practice page.

Starting URL: https://qaclickacademy.com/practice.php

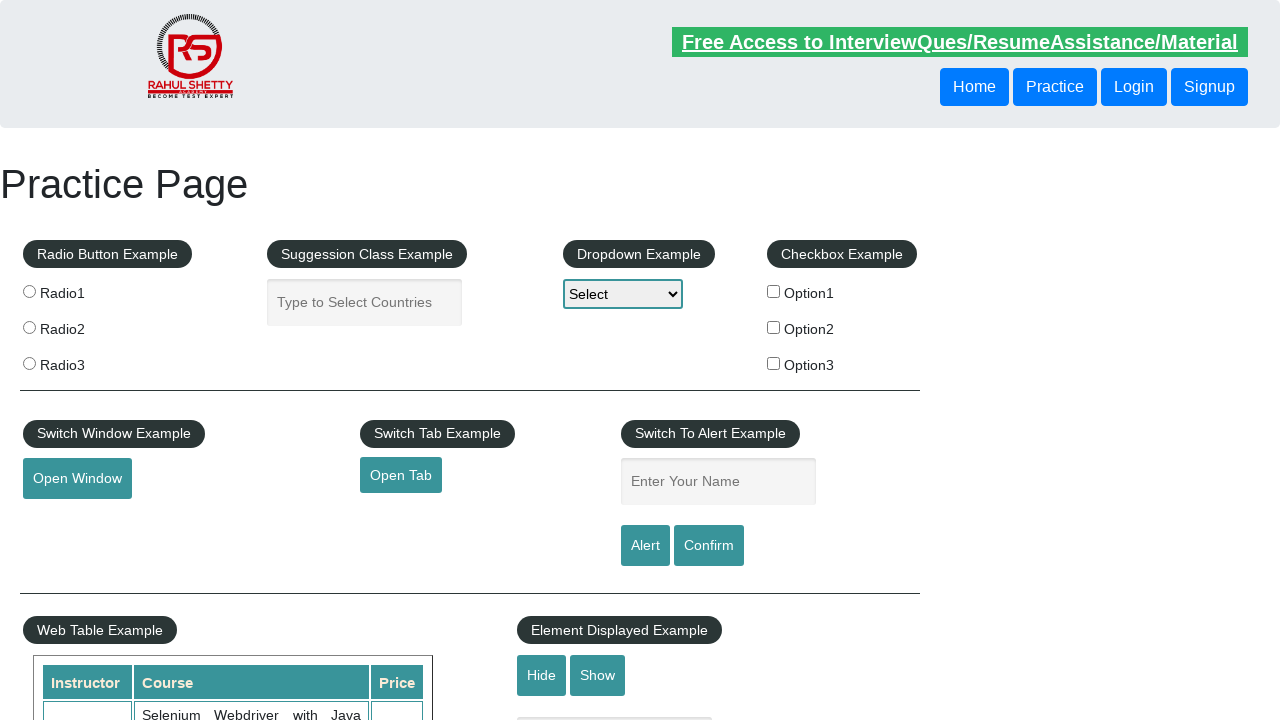

Scrolled page down by 500 pixels
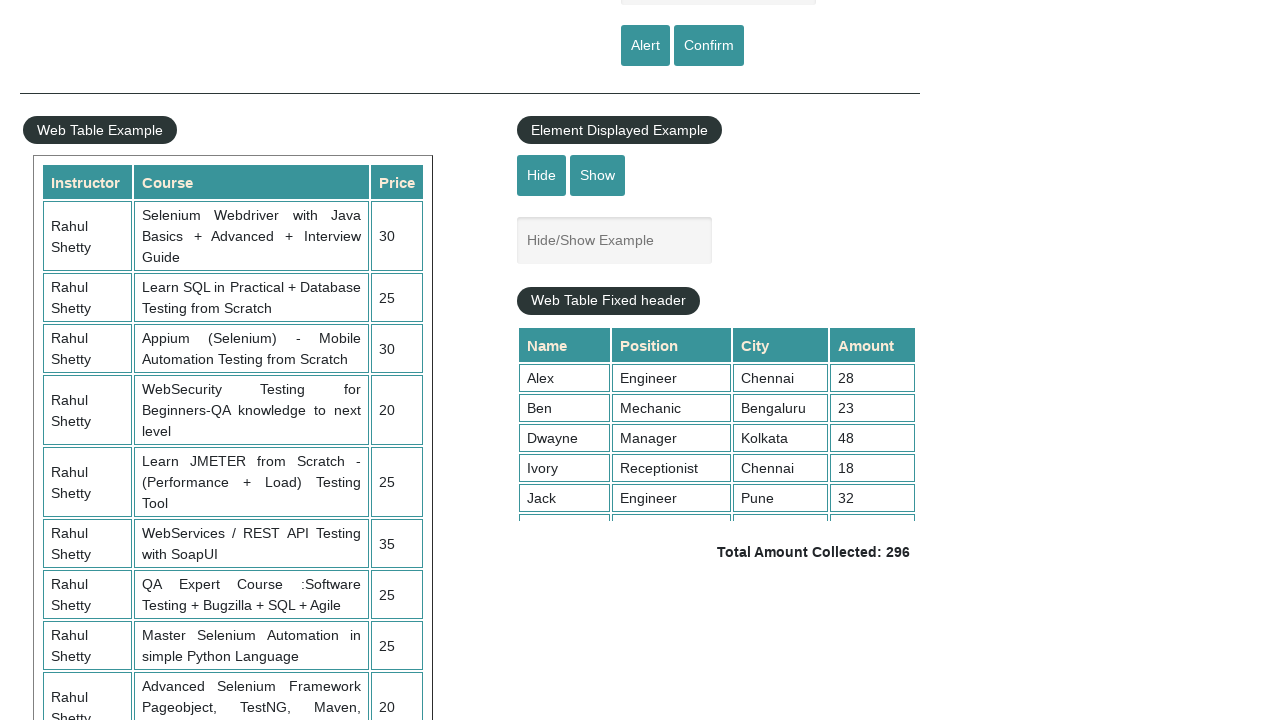

Courses table became visible
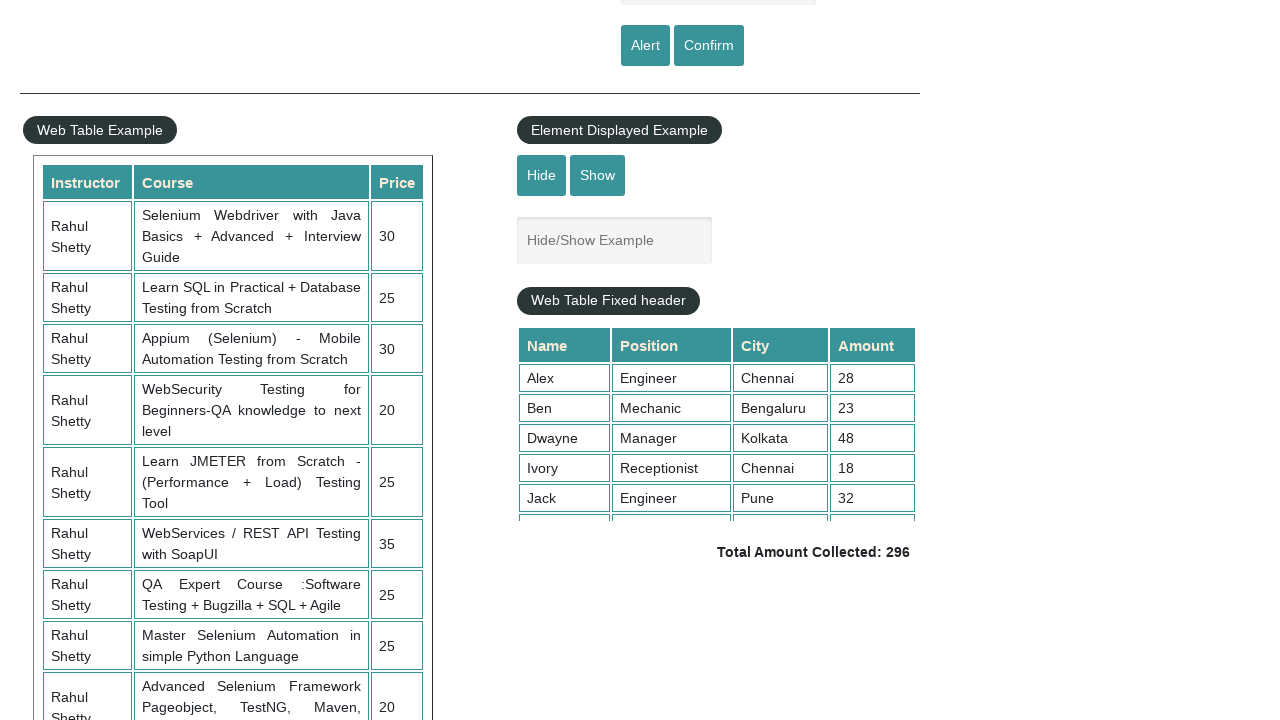

Verified table headers are present in DOM
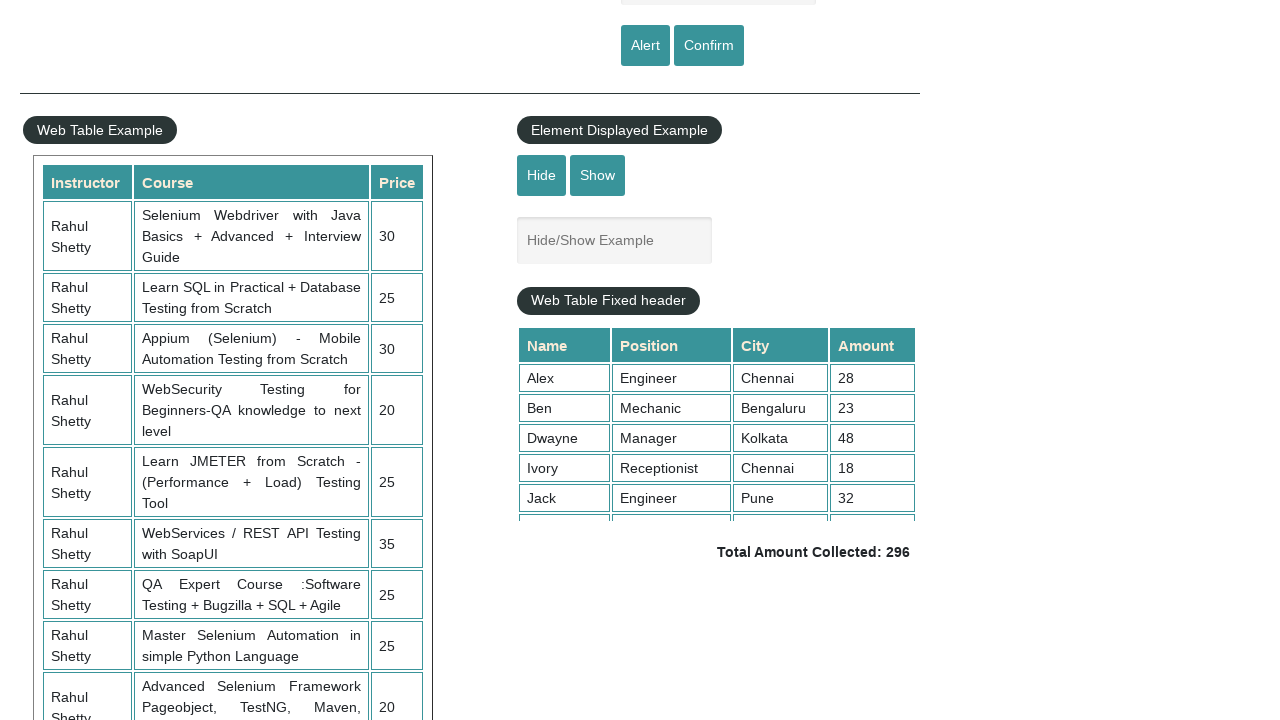

Verified table rows are present in courses table
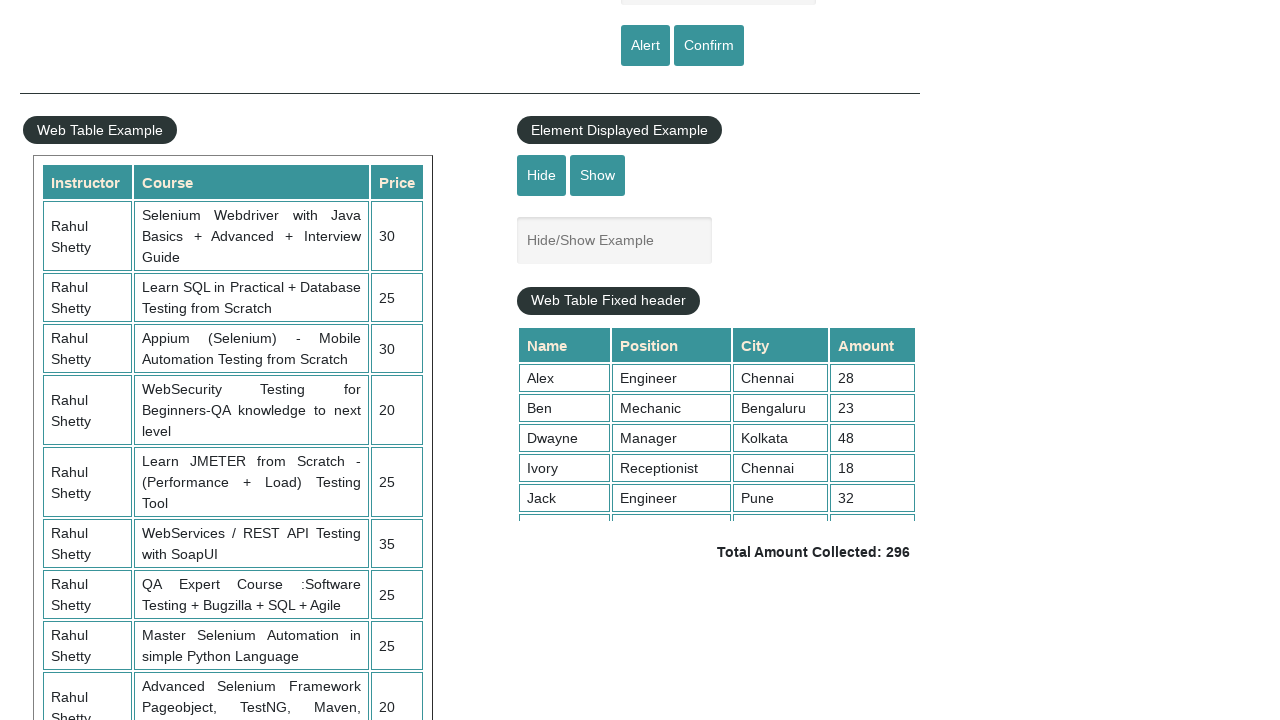

Verified cell at row 4, column 3 is accessible in courses table
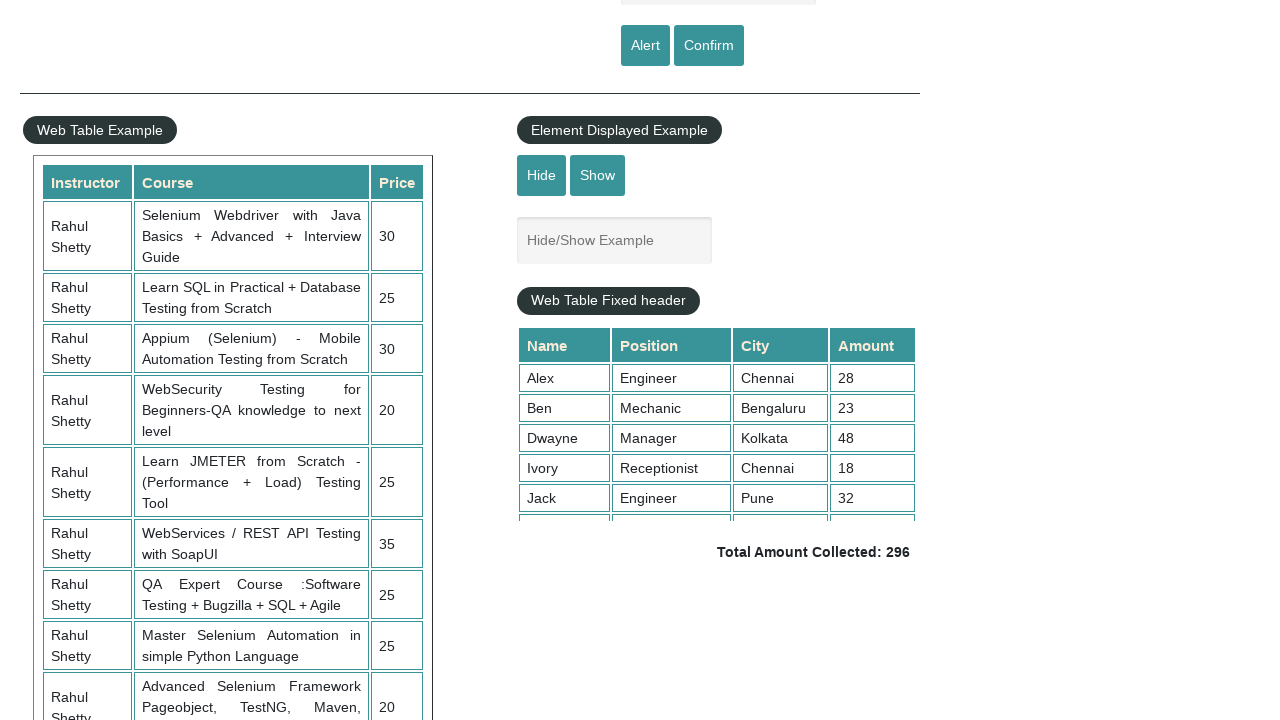

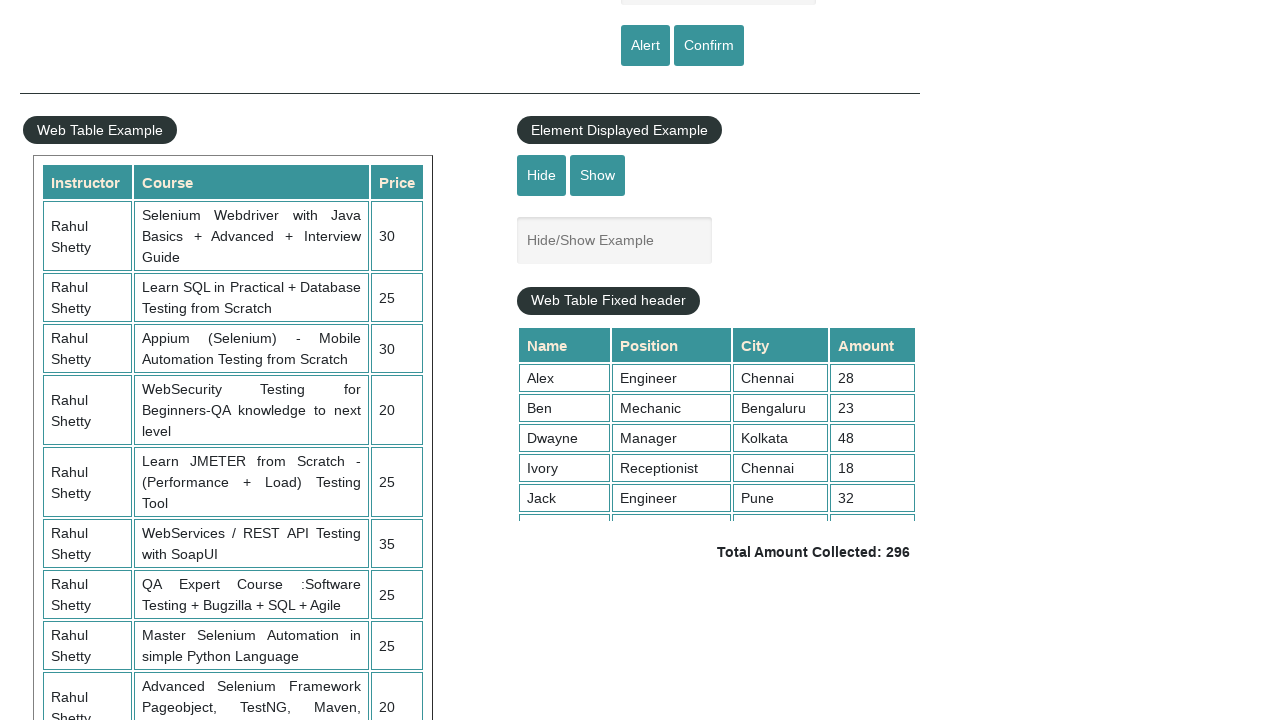